Opens the Flipkart e-commerce website homepage and waits for it to load

Starting URL: https://www.flipkart.com

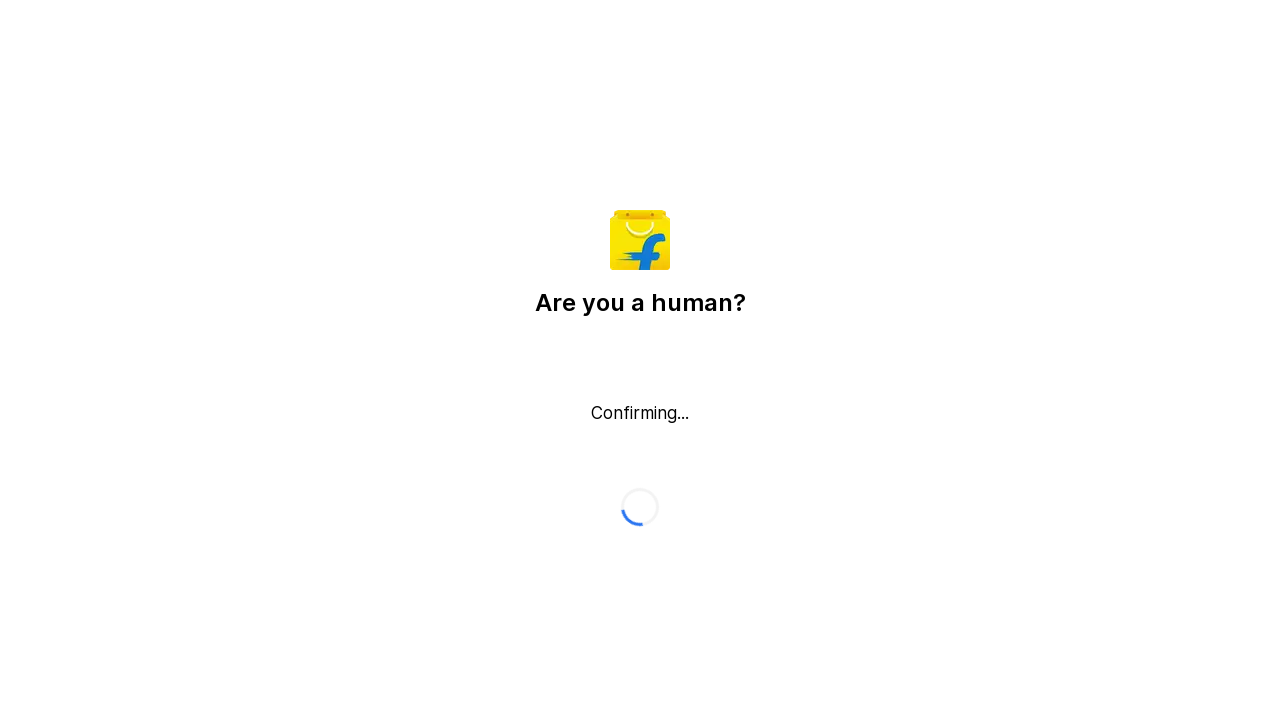

Waited for page DOM to fully load
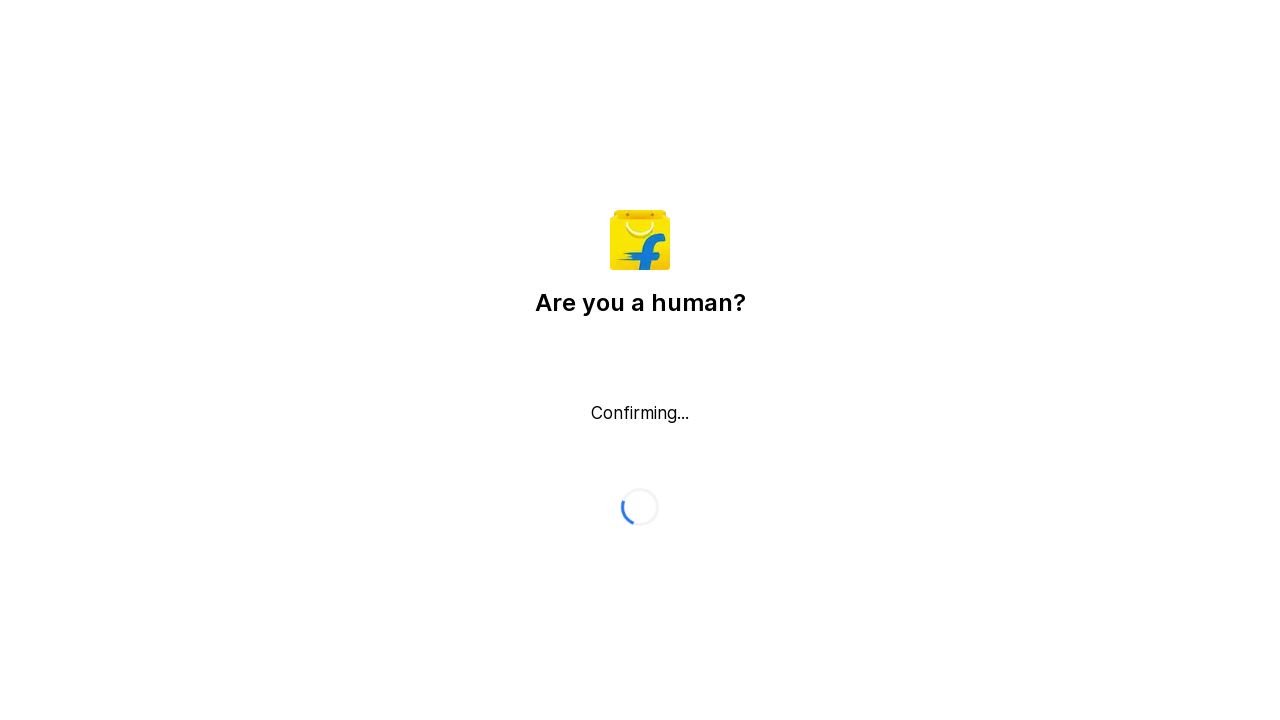

Verified page body element is present
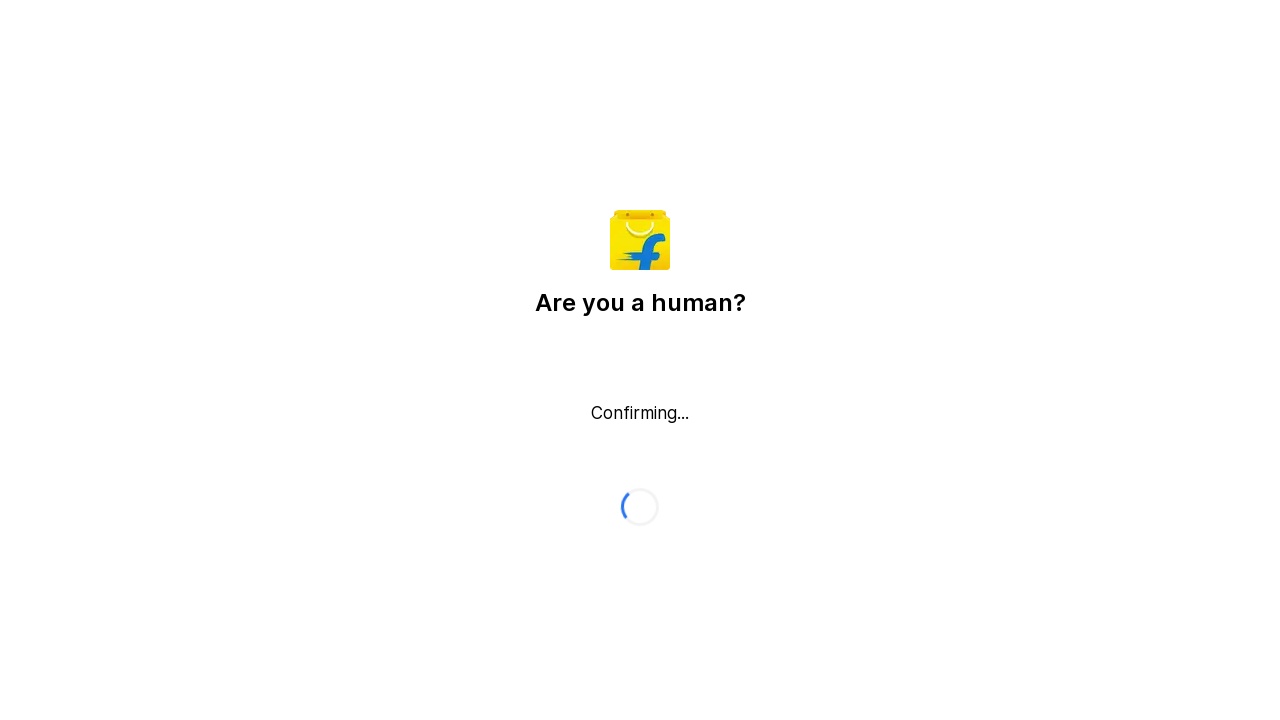

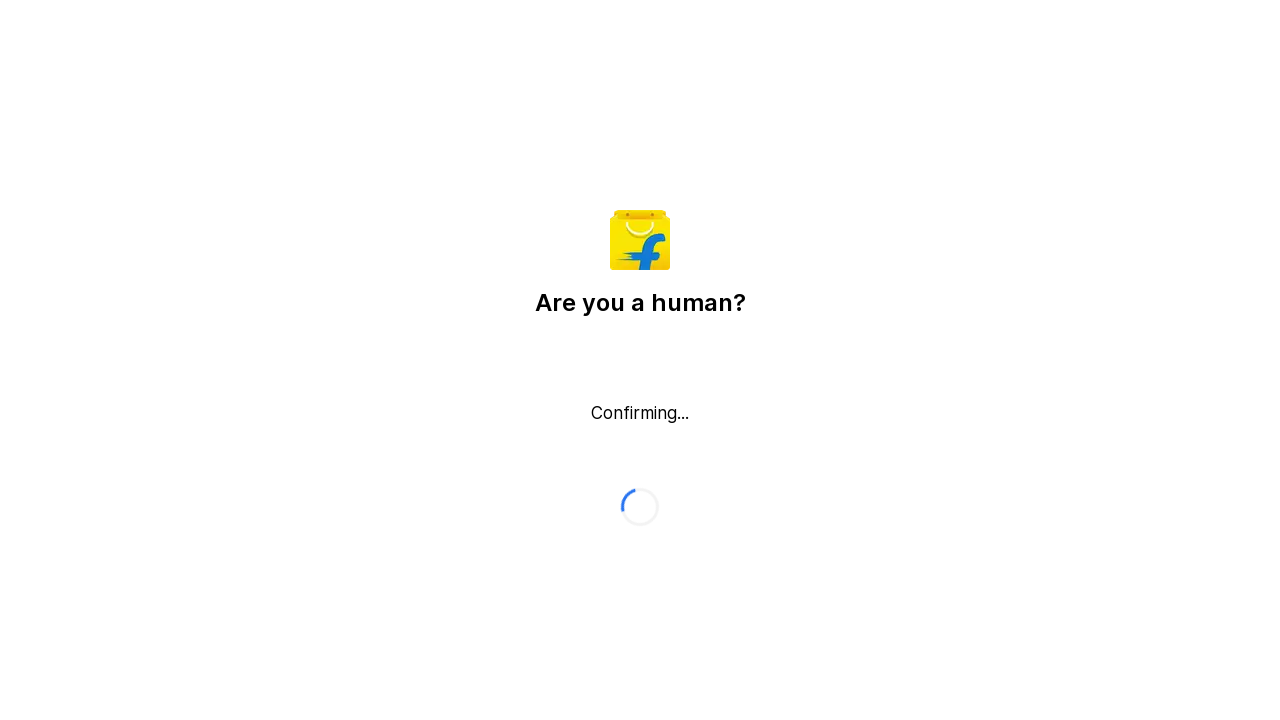